Navigates to the WinRAR Spanish website and clicks through the navigation menu items: Noticias (News), Premios (Awards), and Notas de prensa (Press releases).

Starting URL: https://www.winrar.es/

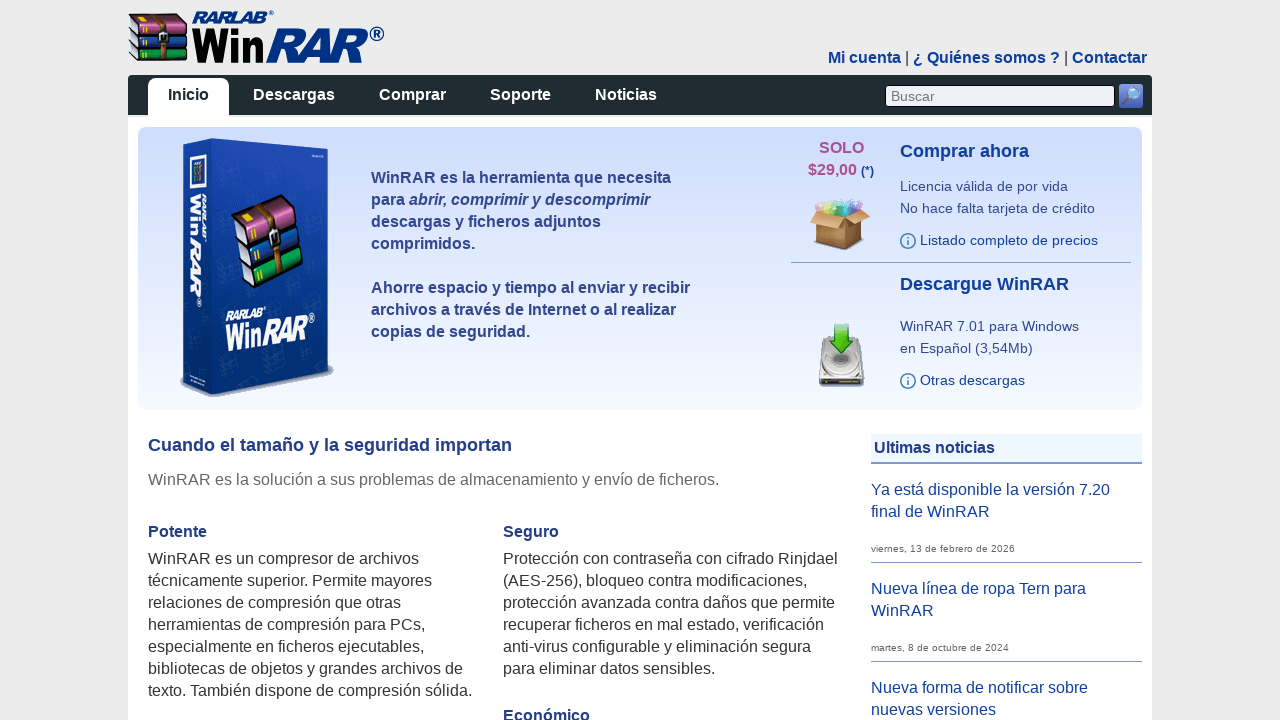

Navigated to WinRAR Spanish website
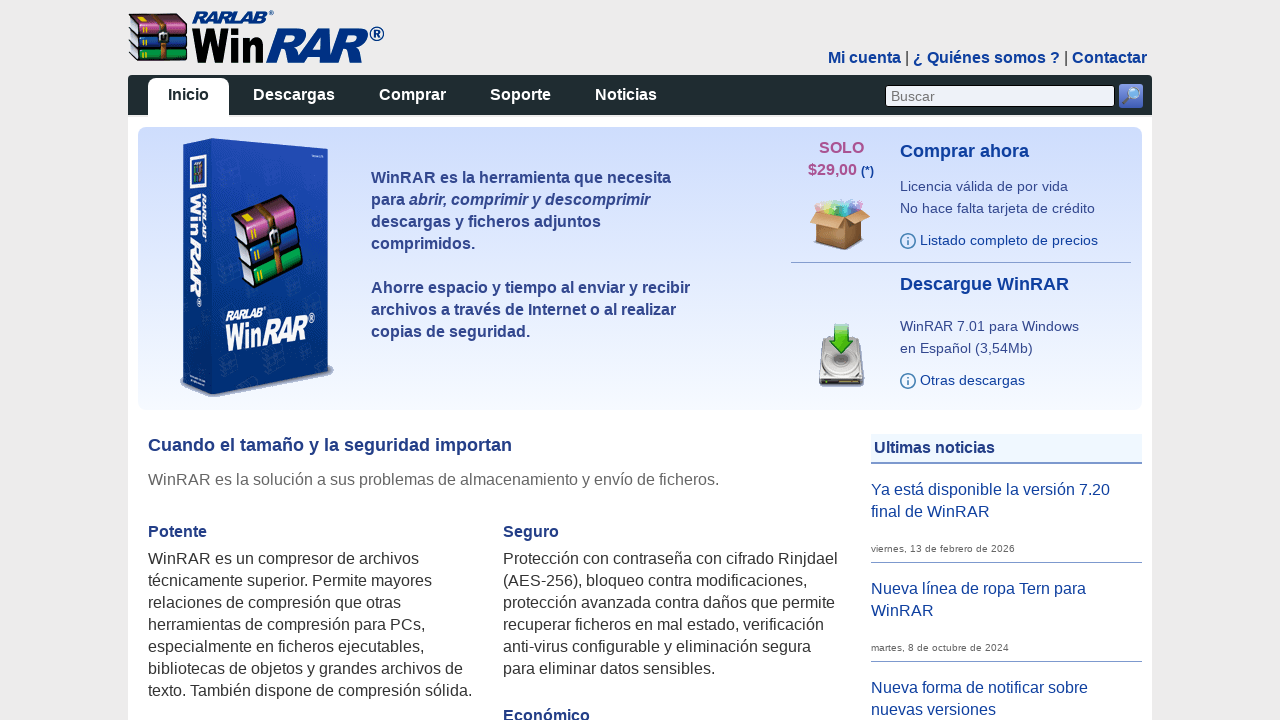

Clicked on Noticias (News) link at (626, 96) on a:text('Noticias')
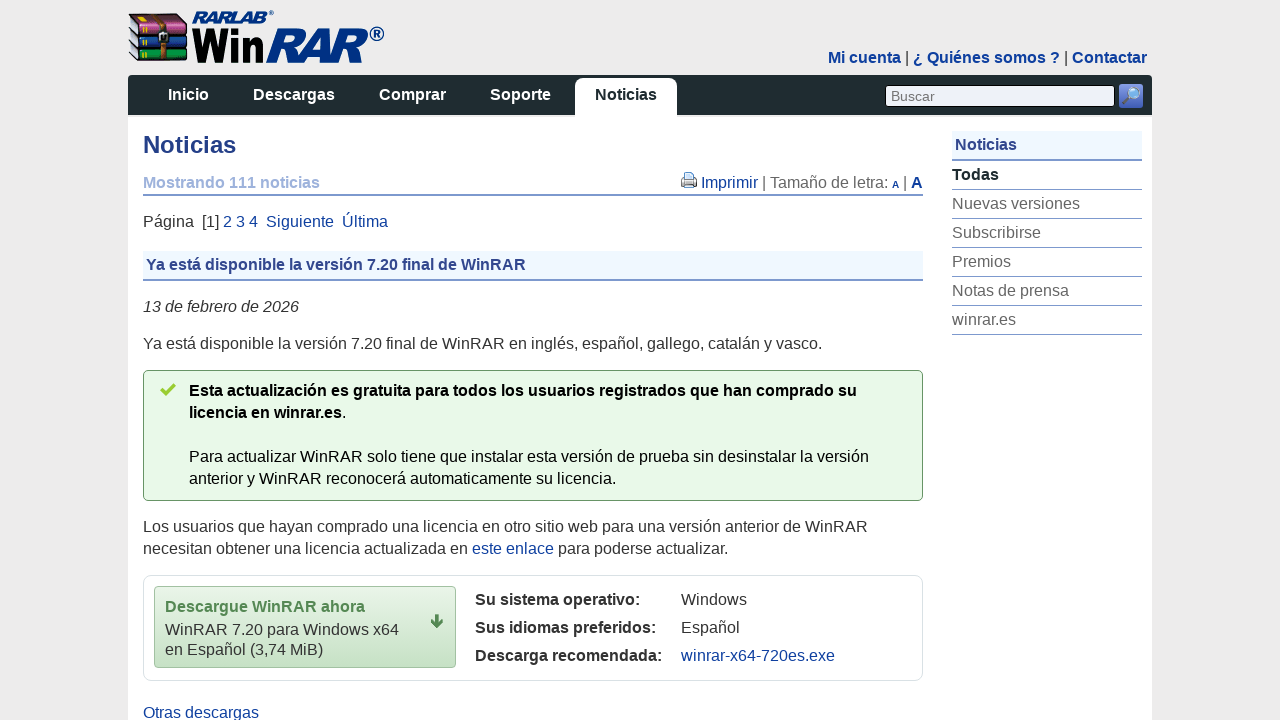

Clicked on Premios (Awards) link at (1047, 262) on a:text('Premios')
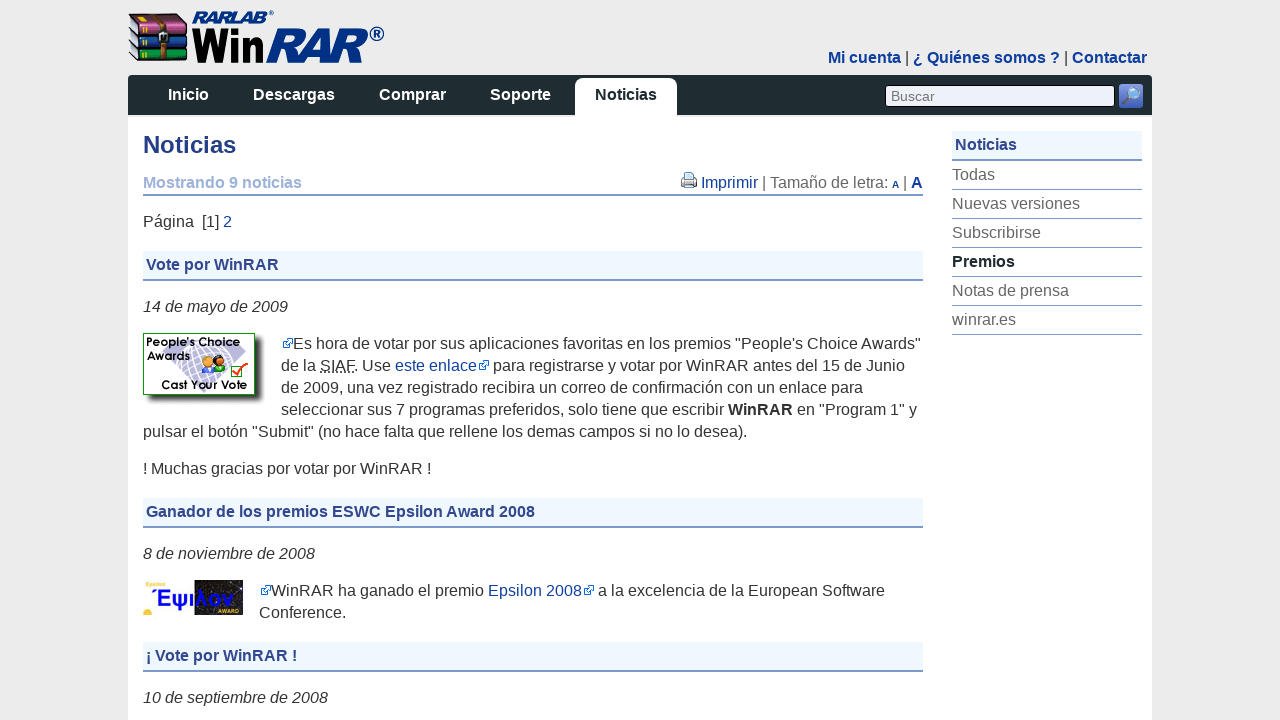

Clicked on Notas de prensa (Press releases) link at (1047, 291) on a:text('Notas de prensa')
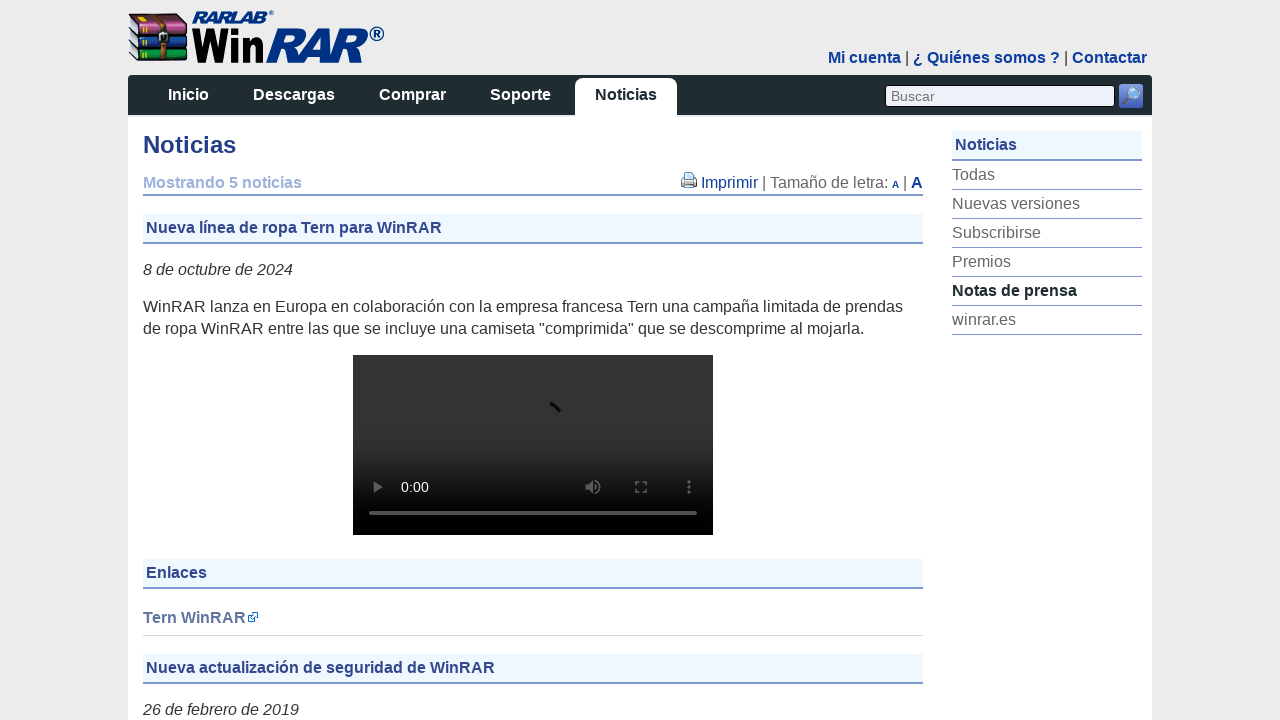

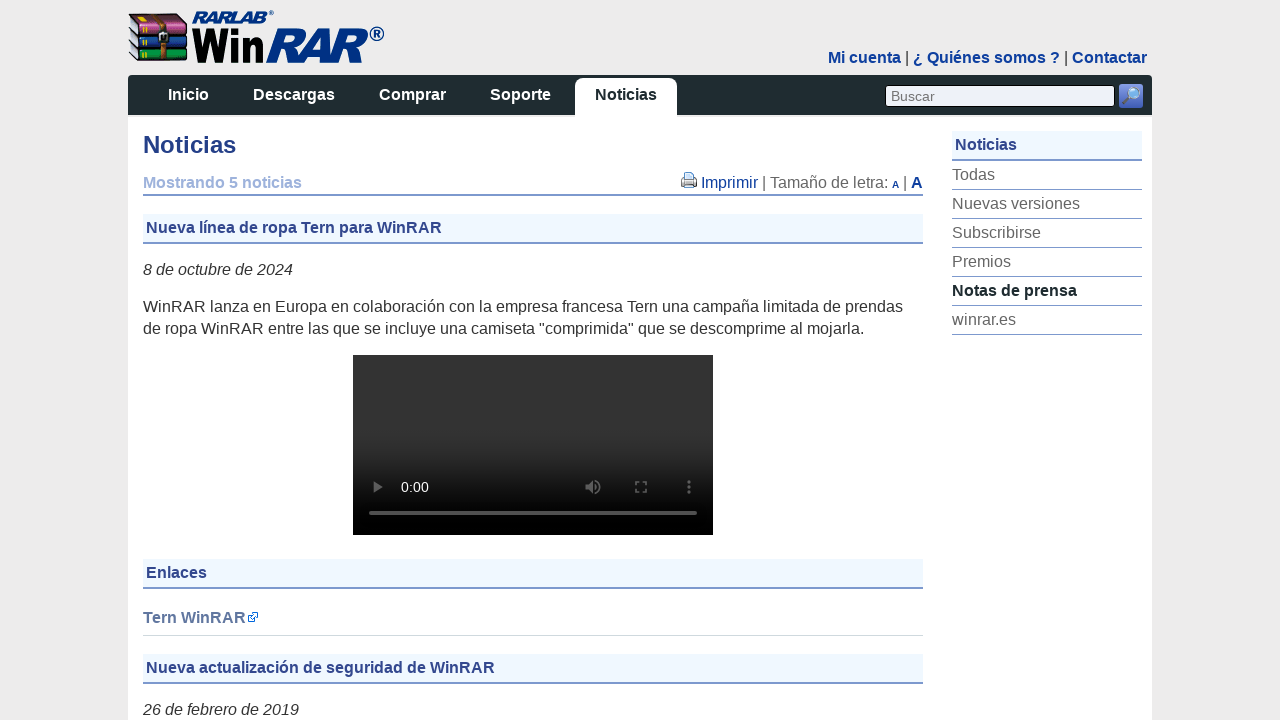